Navigates to Menu page and hovers over the first main menu item to verify hover state

Starting URL: https://demoqa.com/

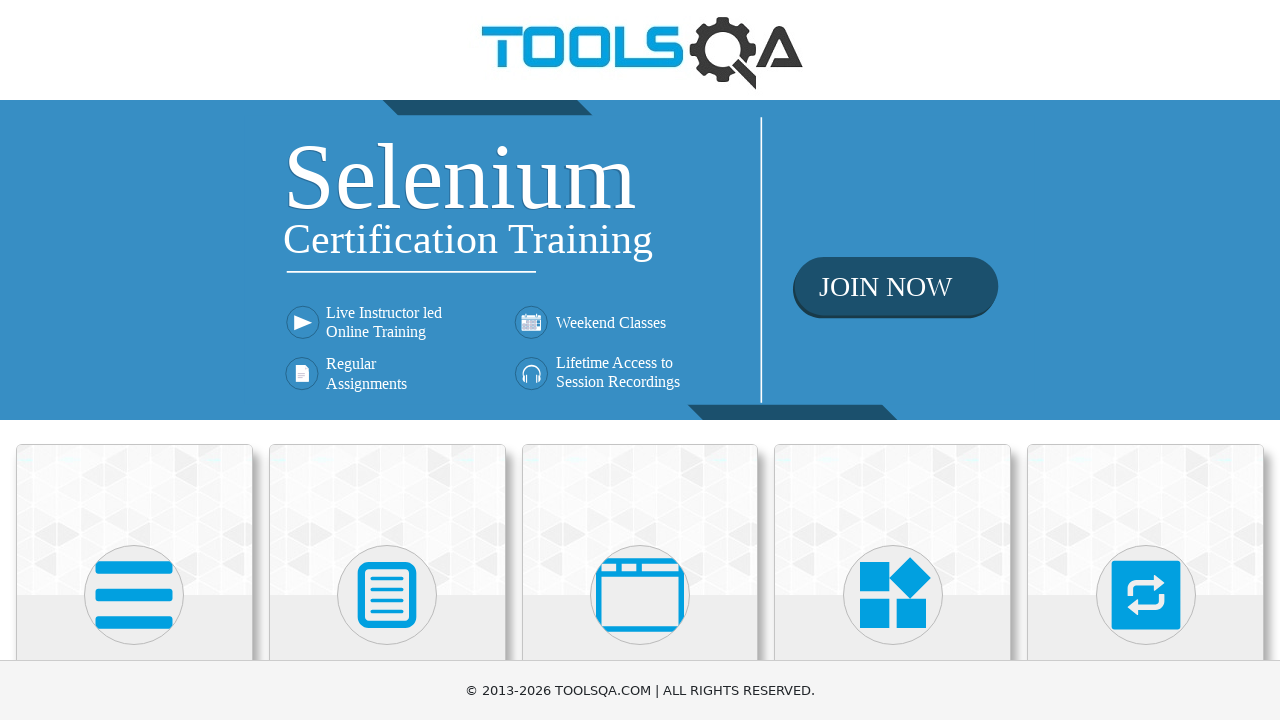

Clicked on Widgets card at (893, 520) on div.card:has-text('Widgets')
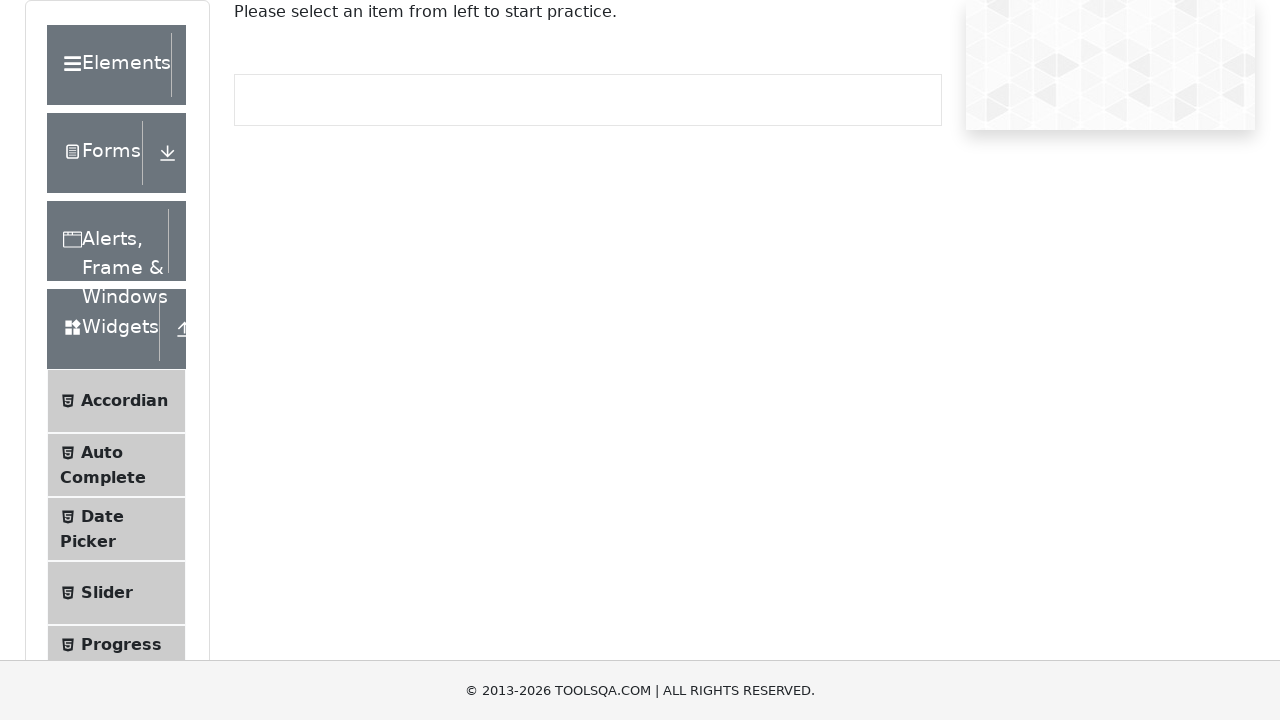

Pressed PageDown to scroll down and see Menu link
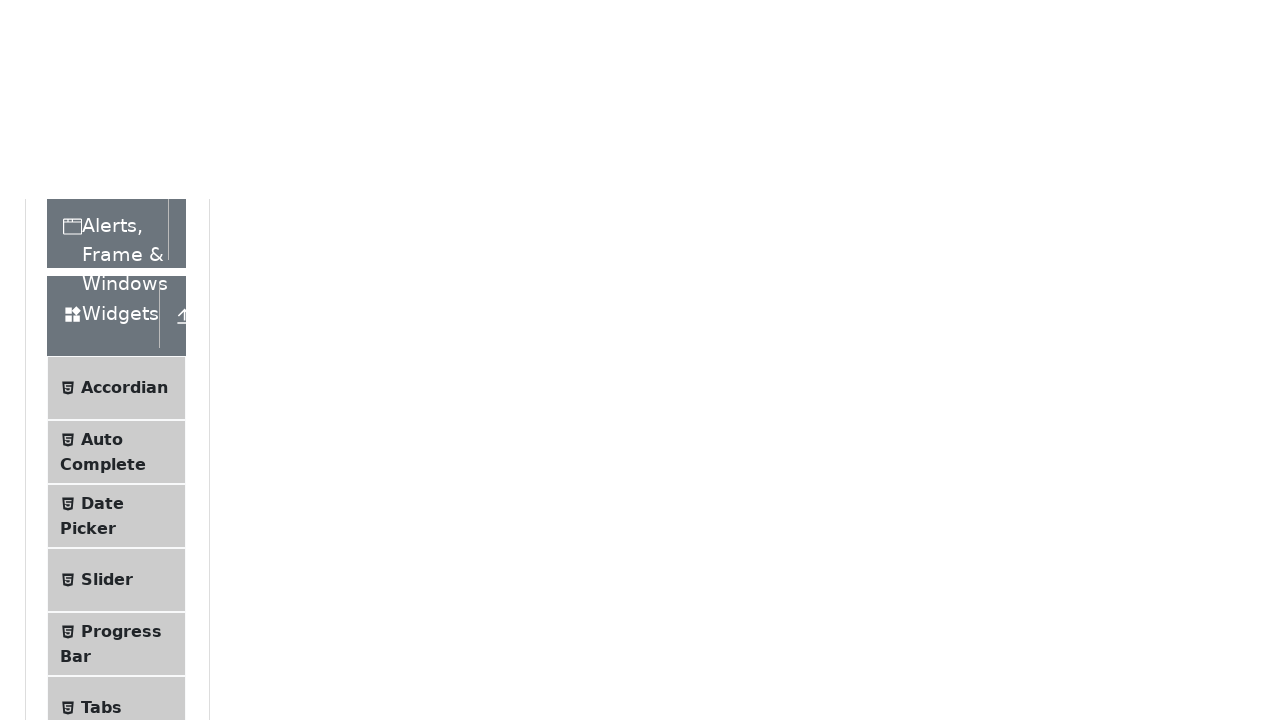

Waited for page to settle
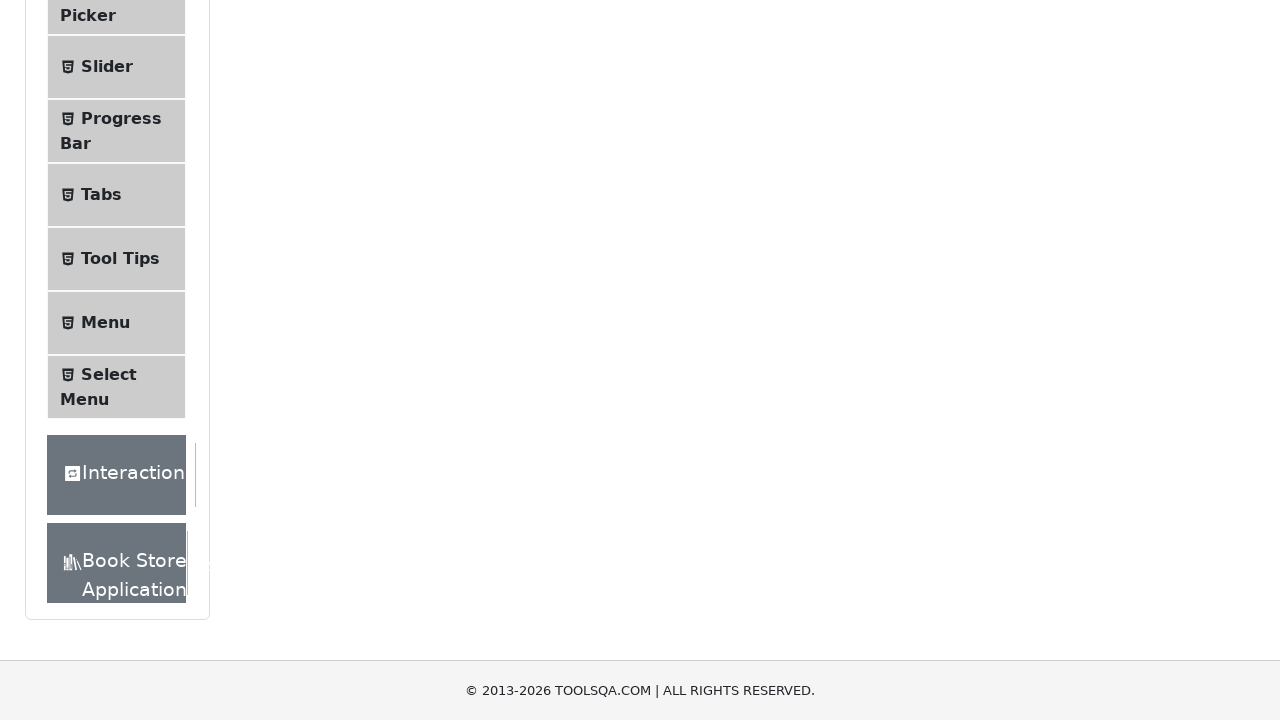

Clicked on Menu link to navigate to Menu page at (105, 323) on span:has-text('Menu')
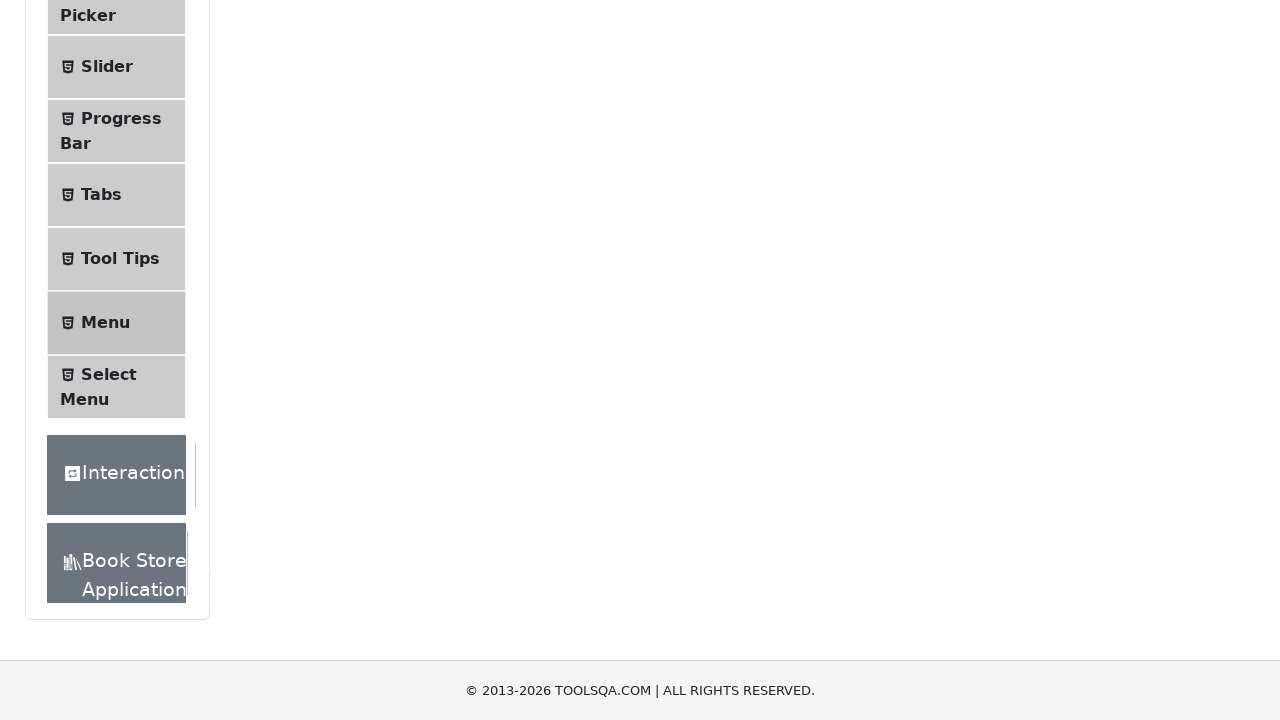

Hovered over Main Item 1 to verify hover state at (334, 240) on a:has-text('Main Item 1')
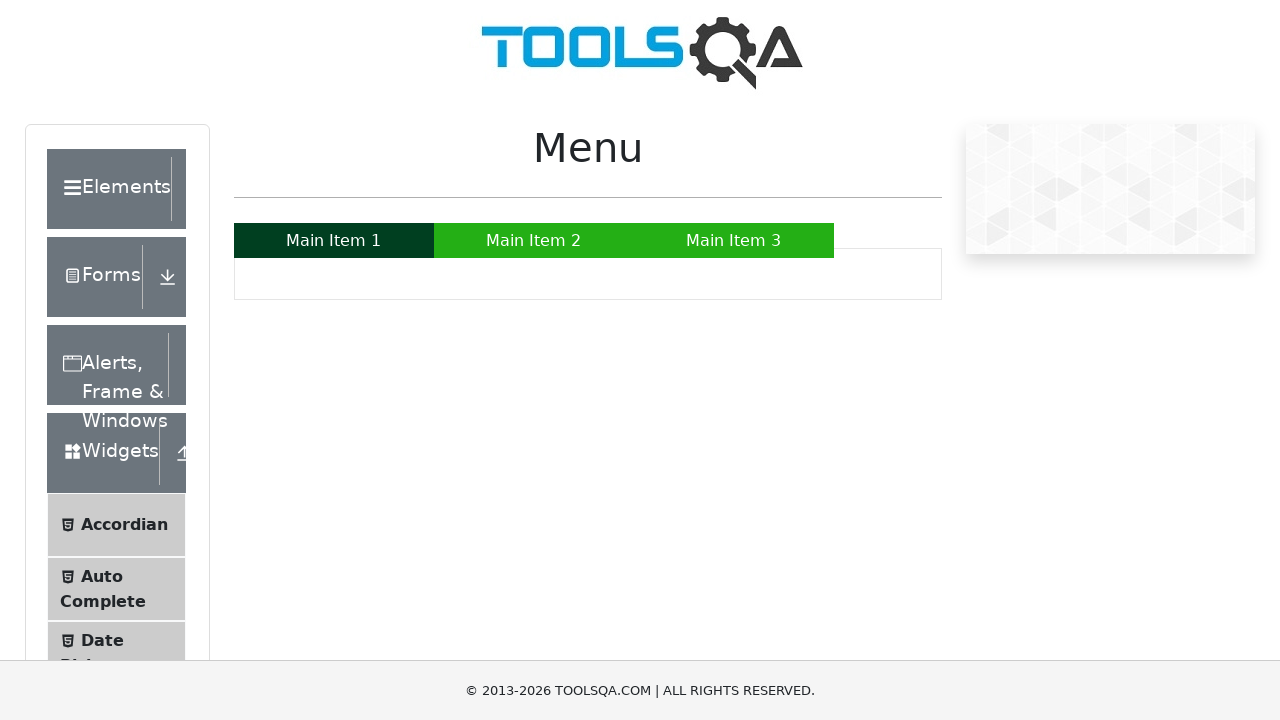

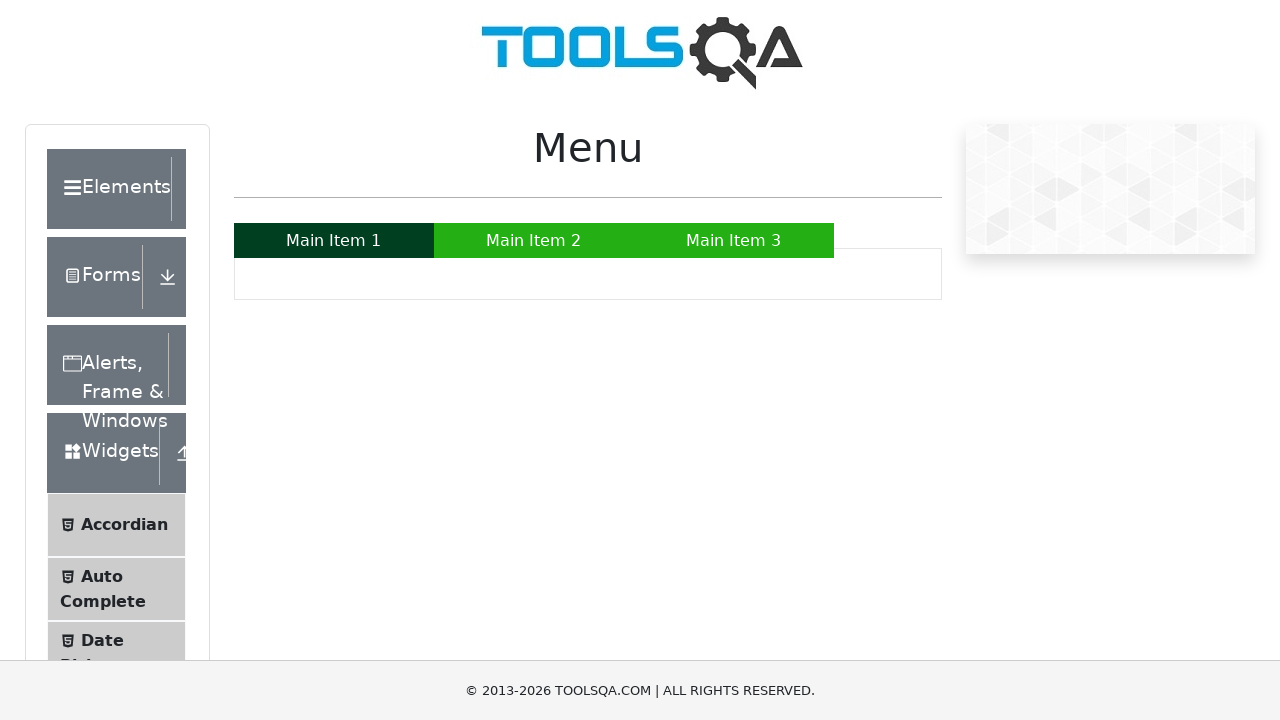